Tests explicit wait functionality by navigating to a dynamic loading page, clicking on Example 7 link, and waiting for an image element to become visible.

Starting URL: https://practice.cydeo.com/dynamic_loading

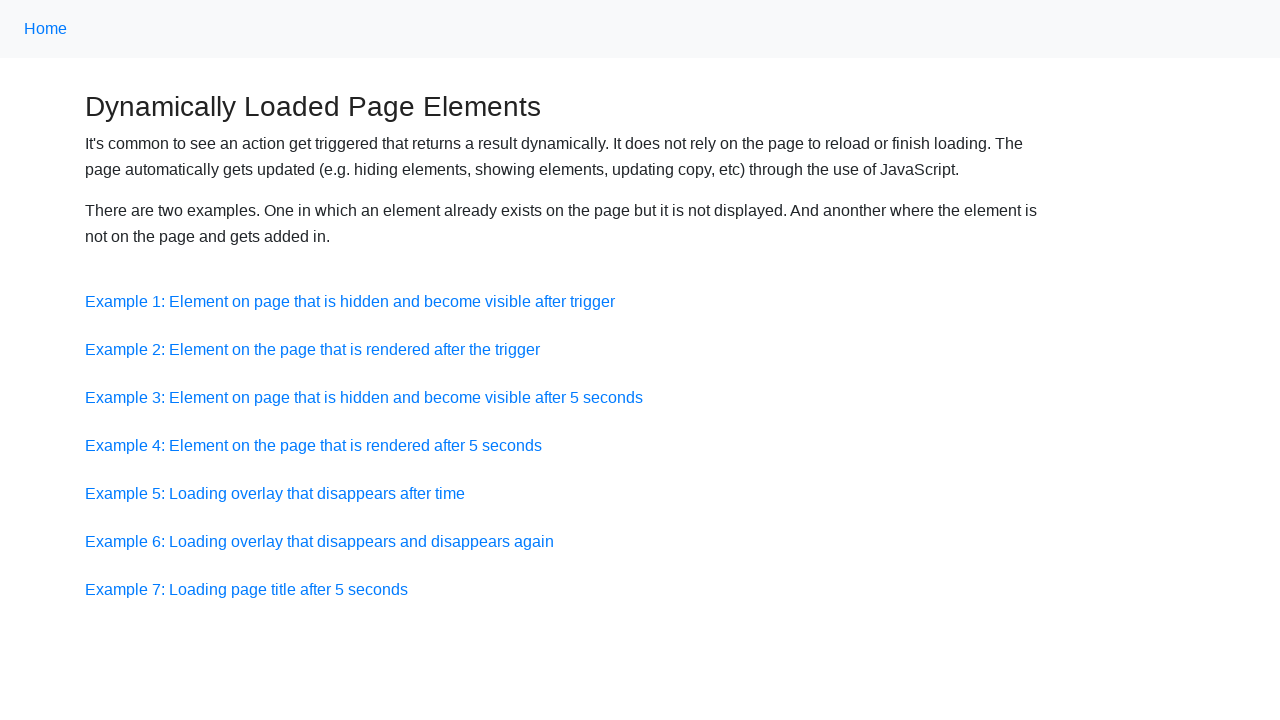

Navigated to dynamic loading practice page
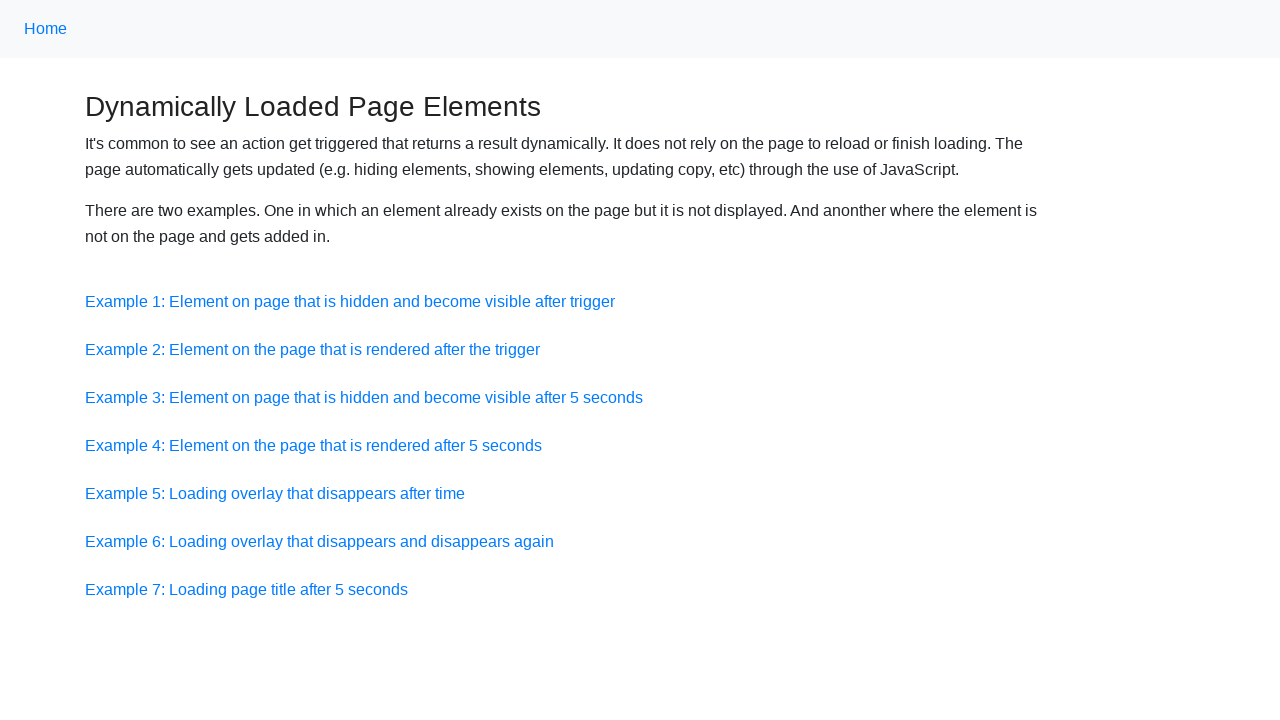

Clicked on Example 7 link at (246, 589) on a:has-text('Example 7')
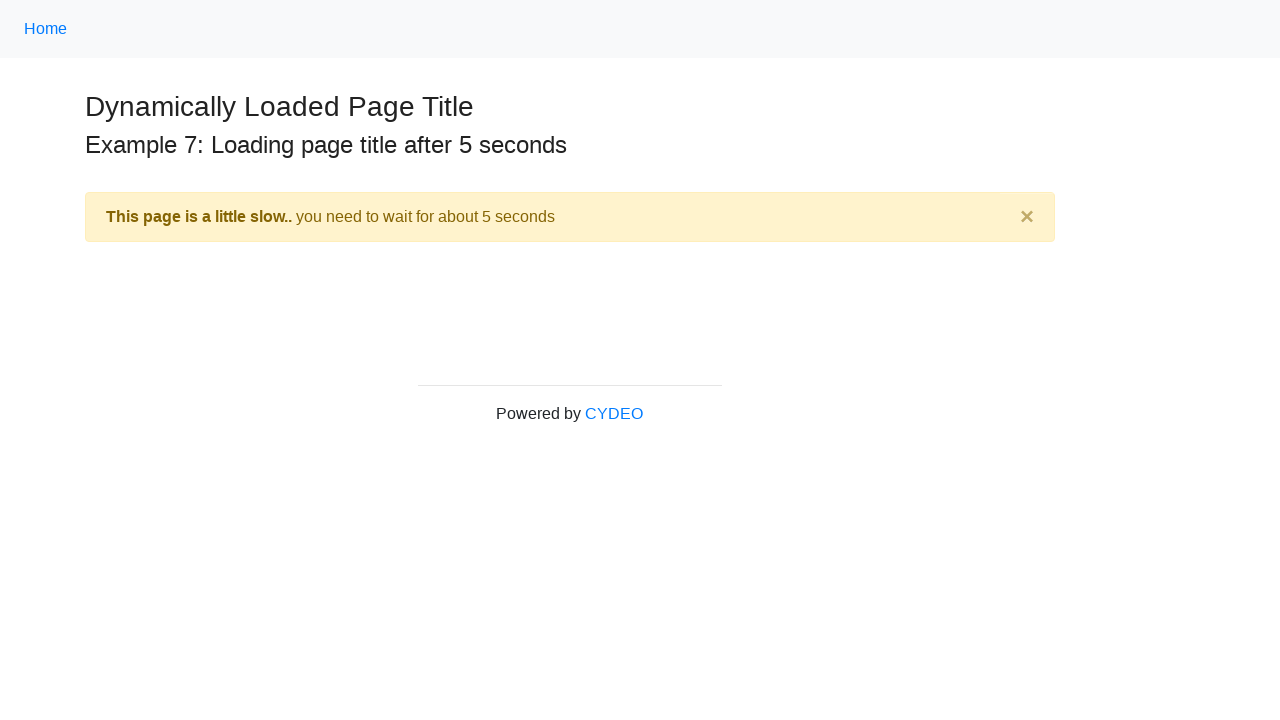

Image element 'square pants' became visible after explicit wait
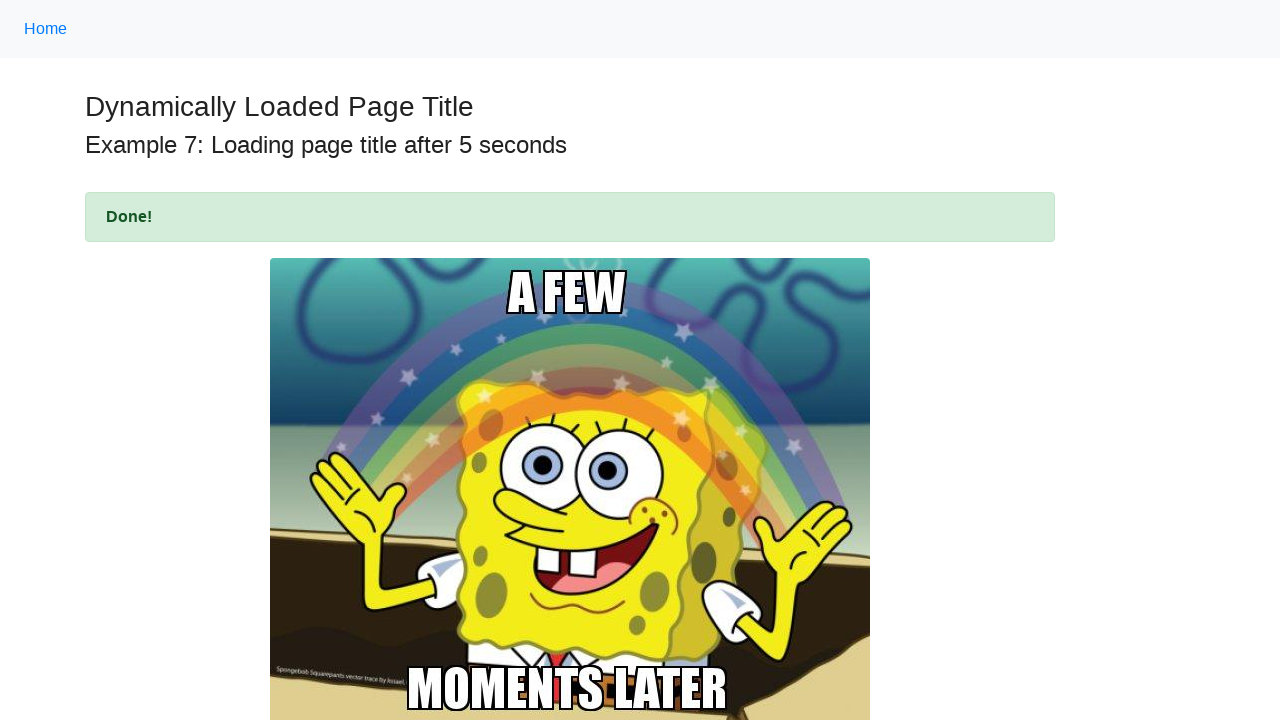

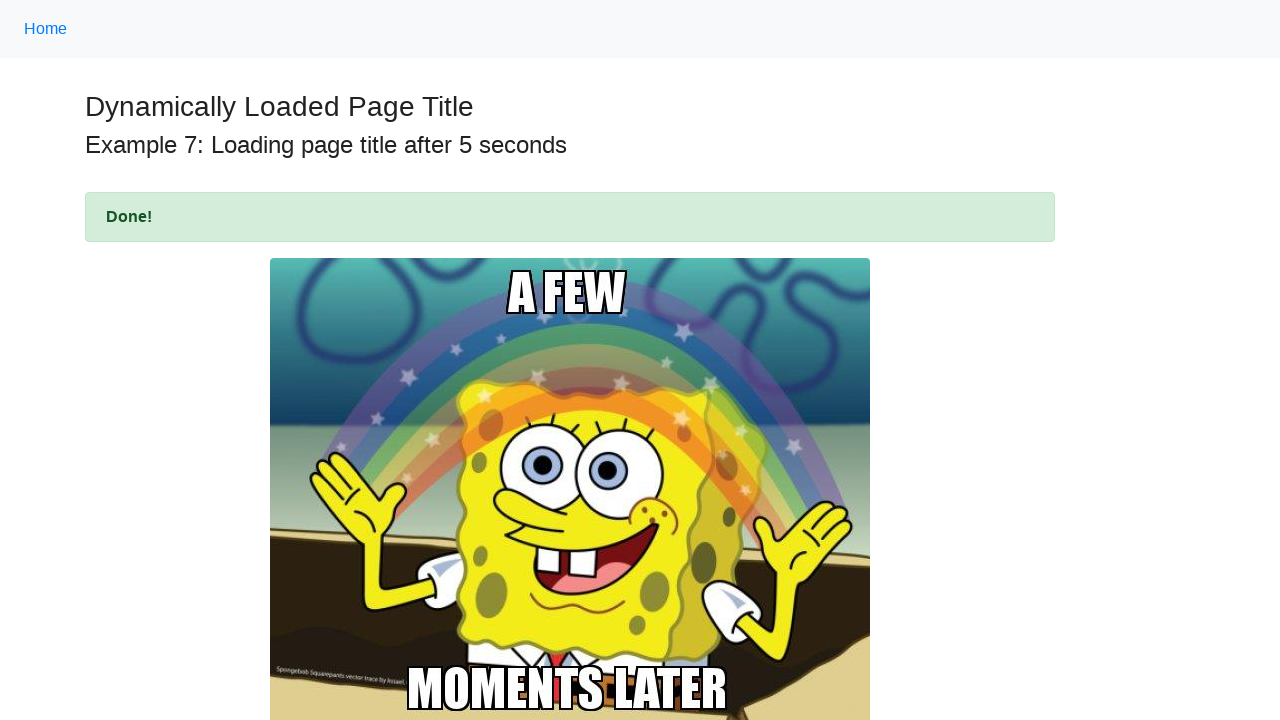